Tests various JavaScript alert interactions including simple alerts, confirmation dialogs, and timed alerts on the DemoQA alerts page

Starting URL: https://demoqa.com/alerts

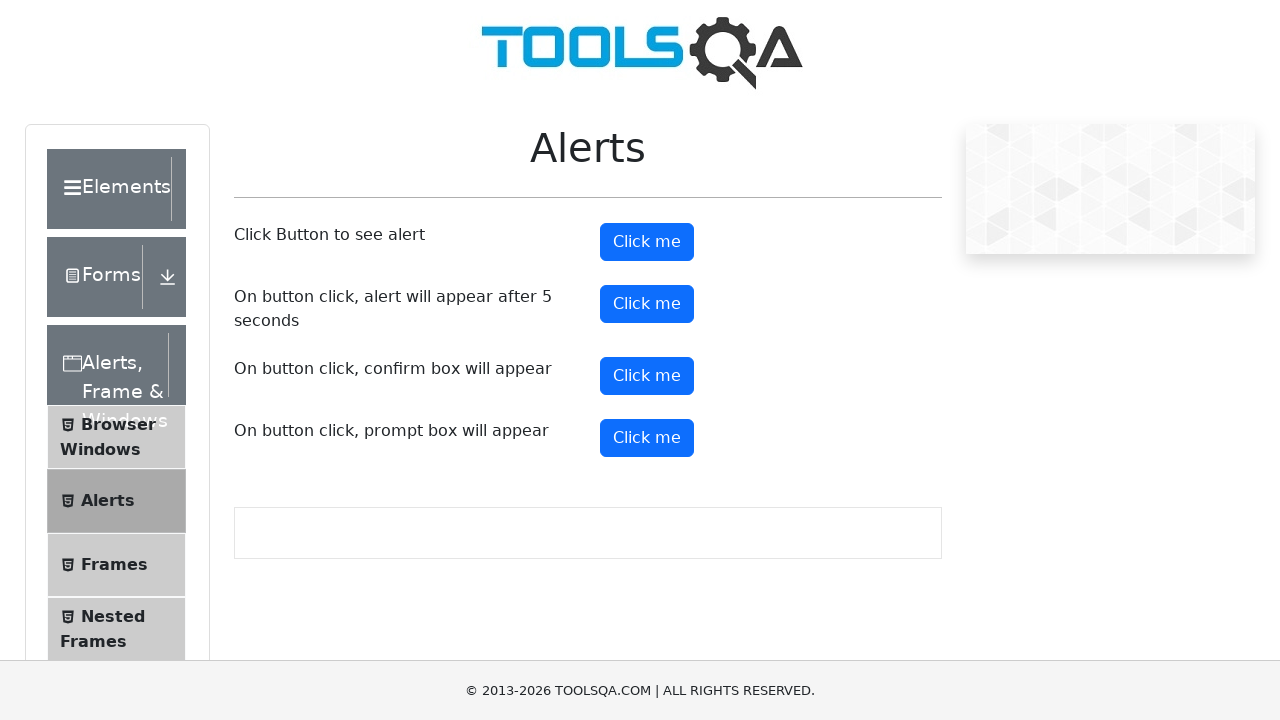

Clicked simple alert button at (647, 242) on xpath=//button[@id='alertButton']
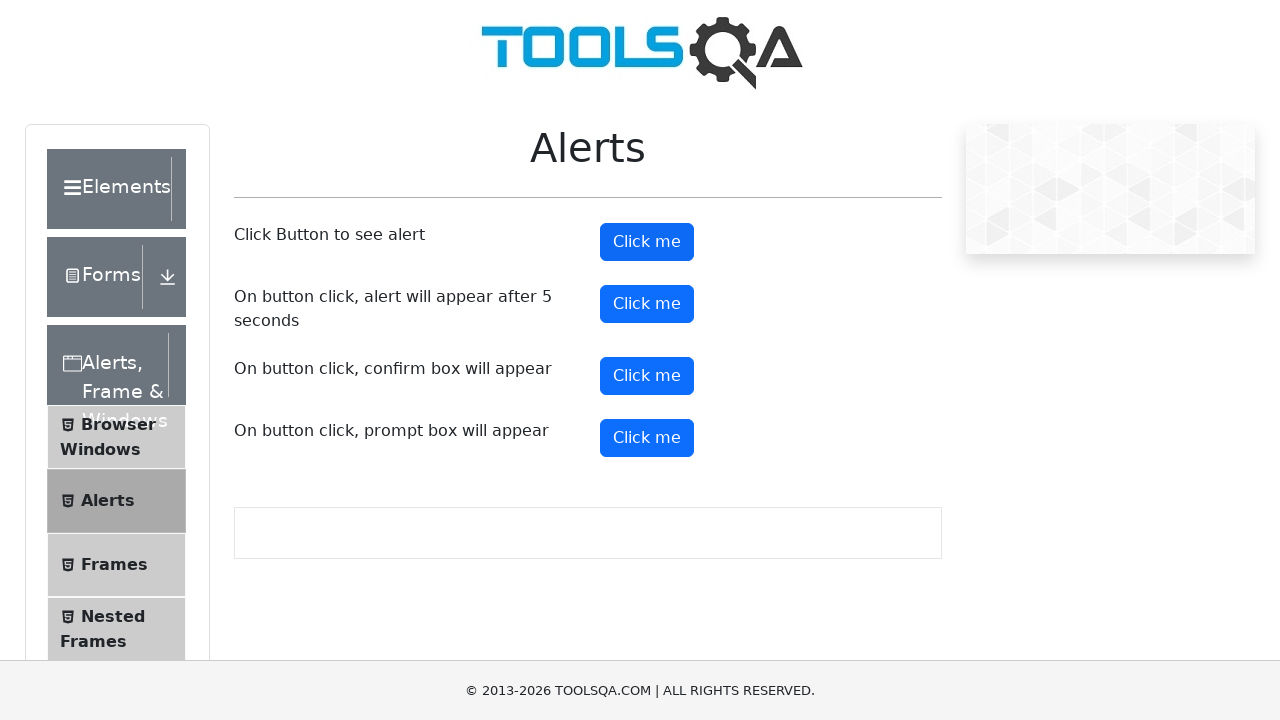

Set up dialog handler to accept simple alert
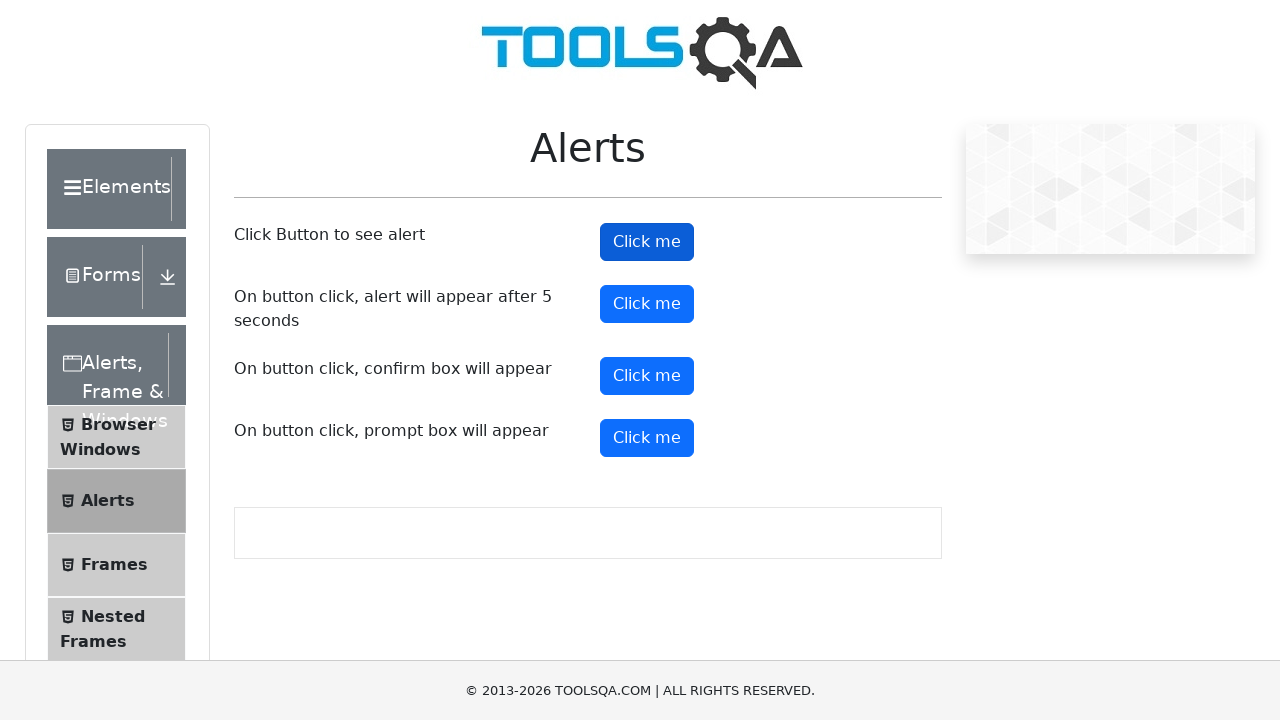

Clicked confirmation button at (647, 376) on #confirmButton
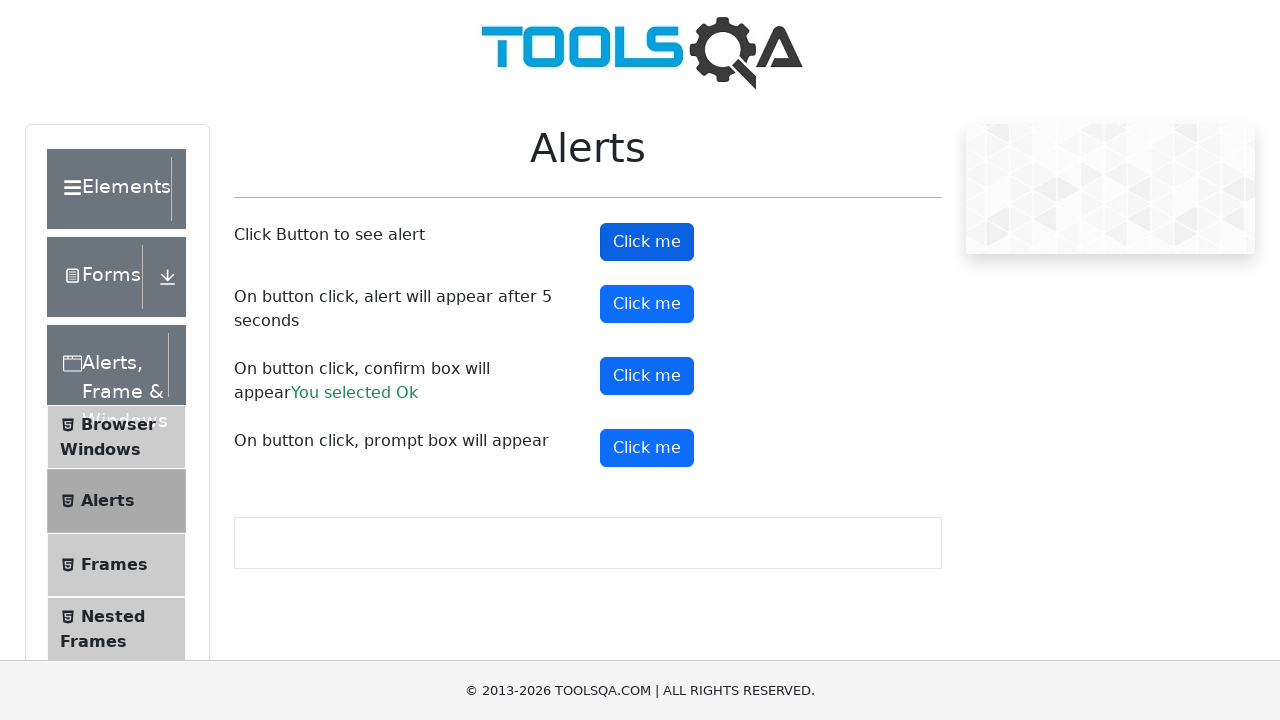

Set up dialog handler to dismiss confirmation dialog
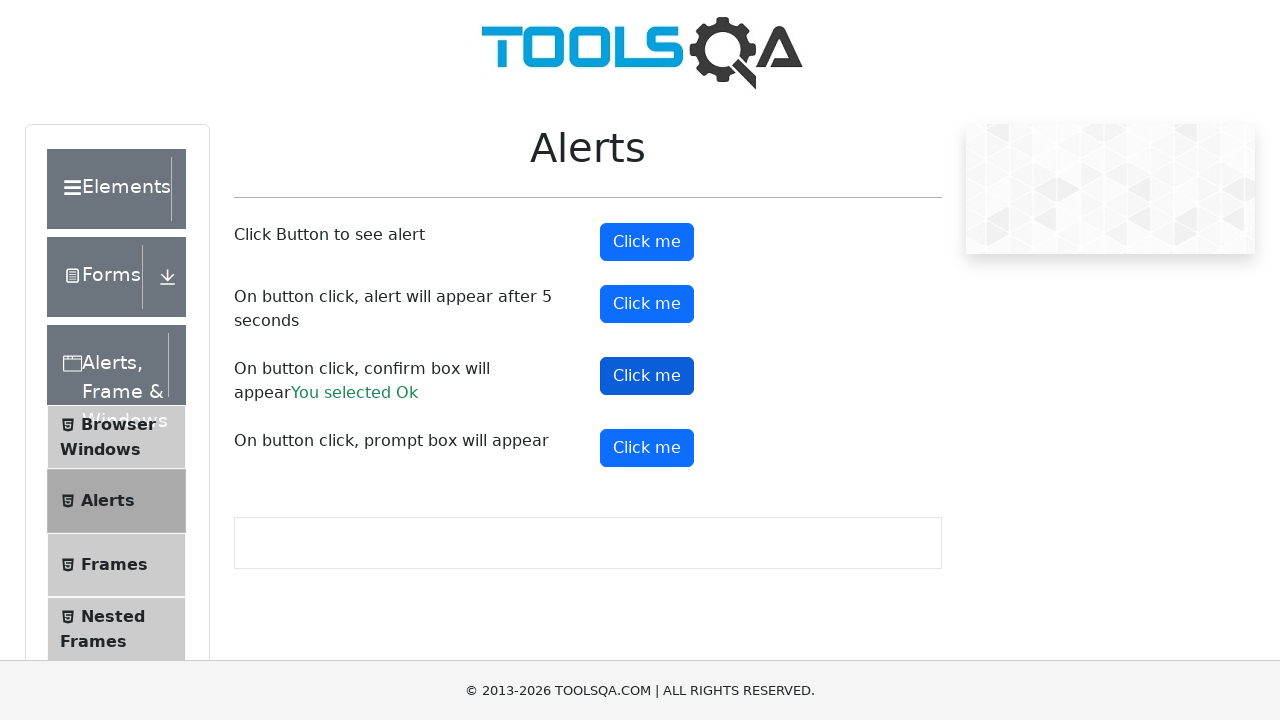

Waited 5 seconds before timer alert interaction
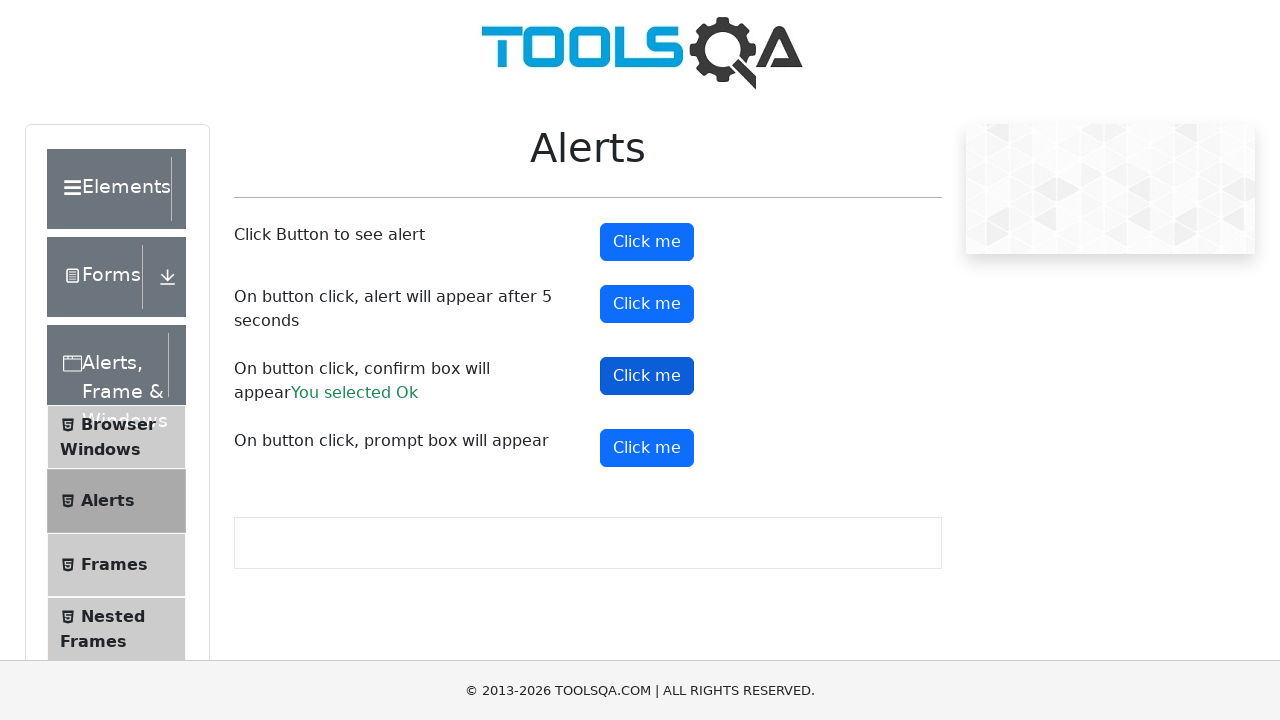

Clicked timer alert button at (647, 304) on button[id='timerAlertButton']
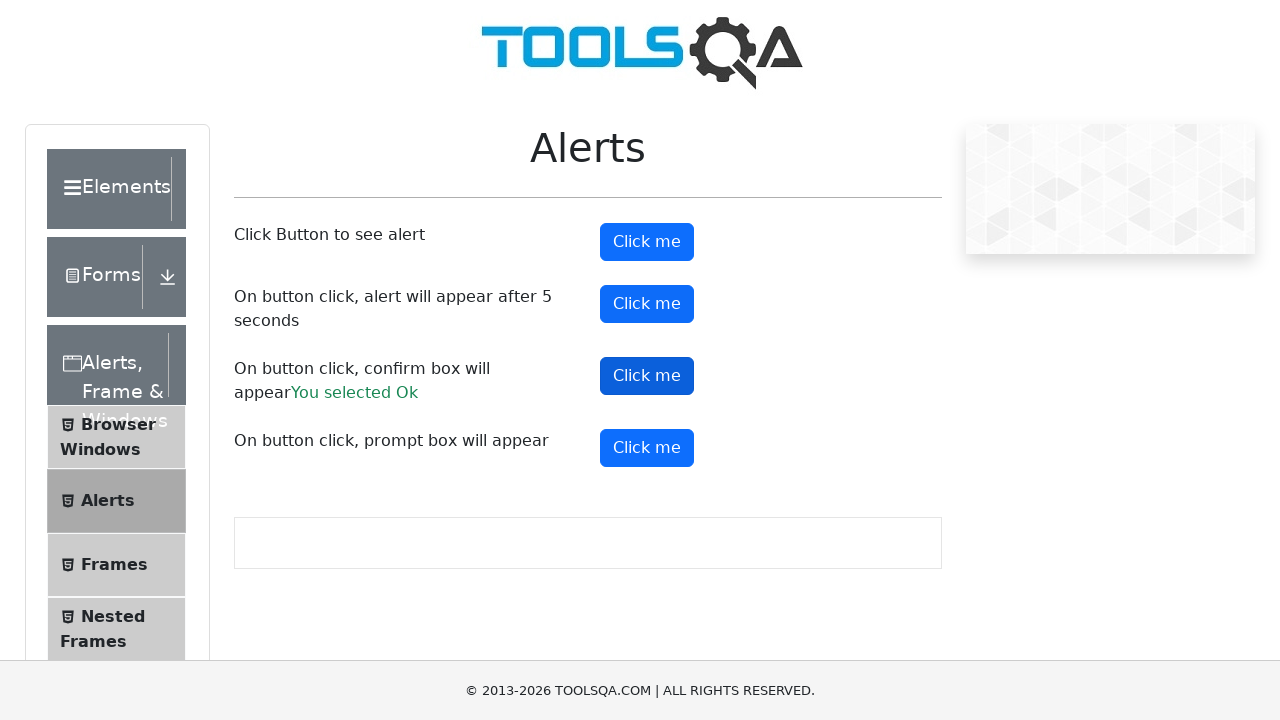

Waited 5.5 seconds for timed alert to appear
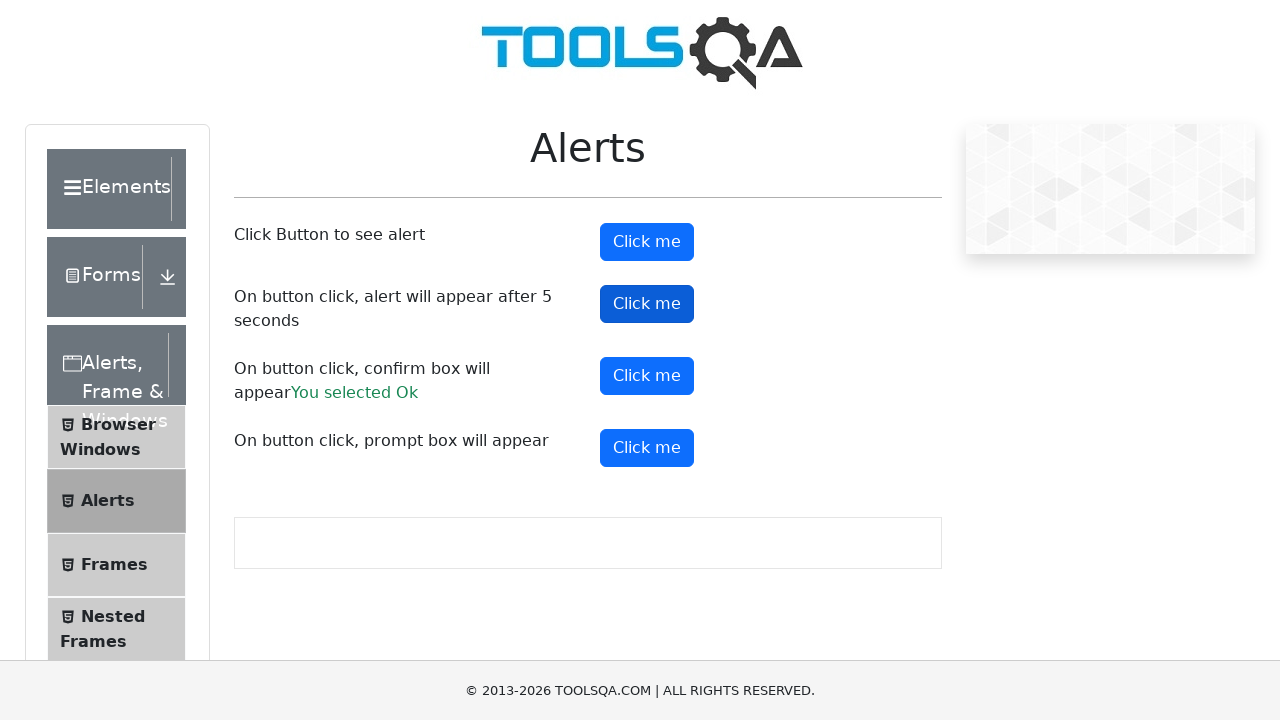

Set up dialog handler to accept timed alert
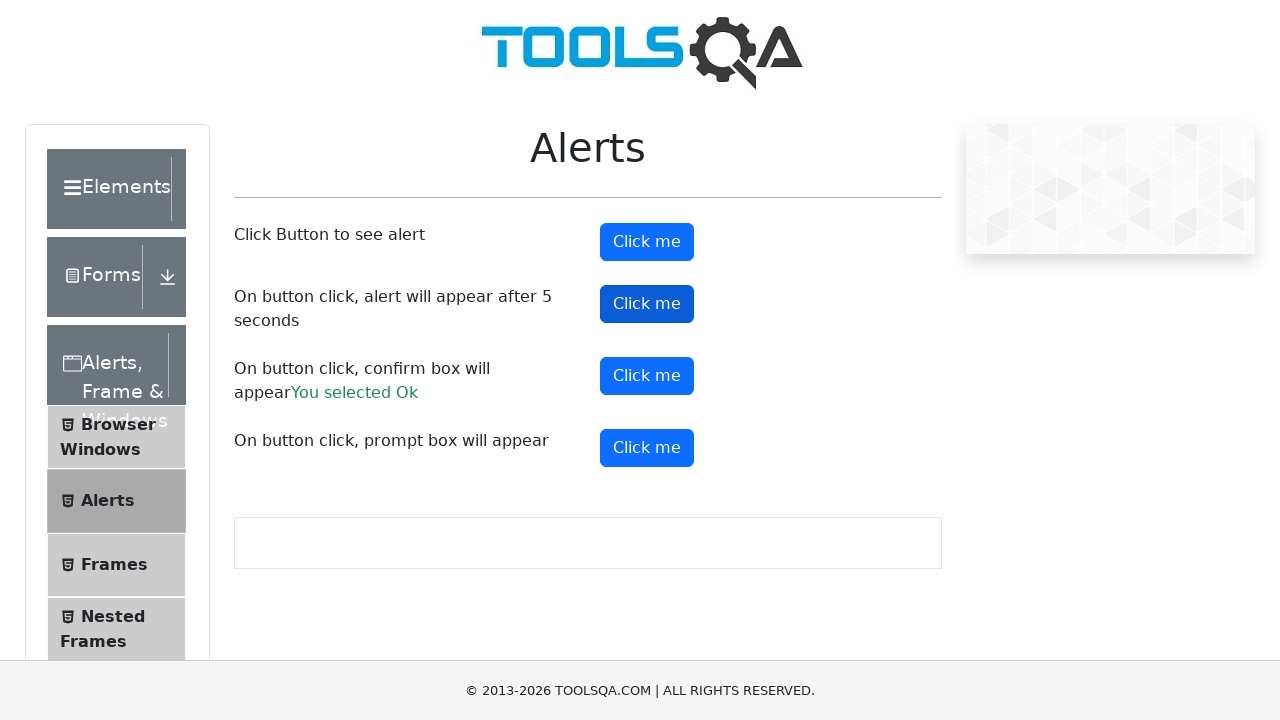

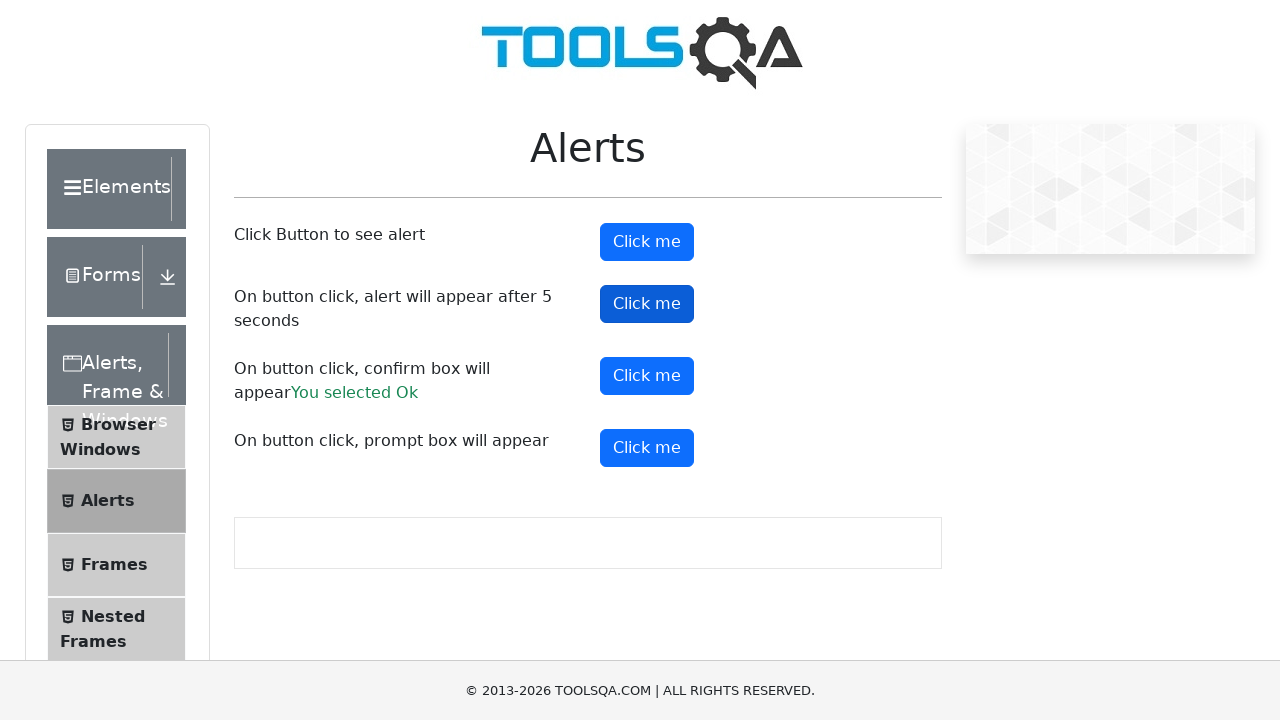